Tests tooltip functionality by hovering over an age input field to display its tooltip message

Starting URL: https://automationfc.github.io/jquery-tooltip/

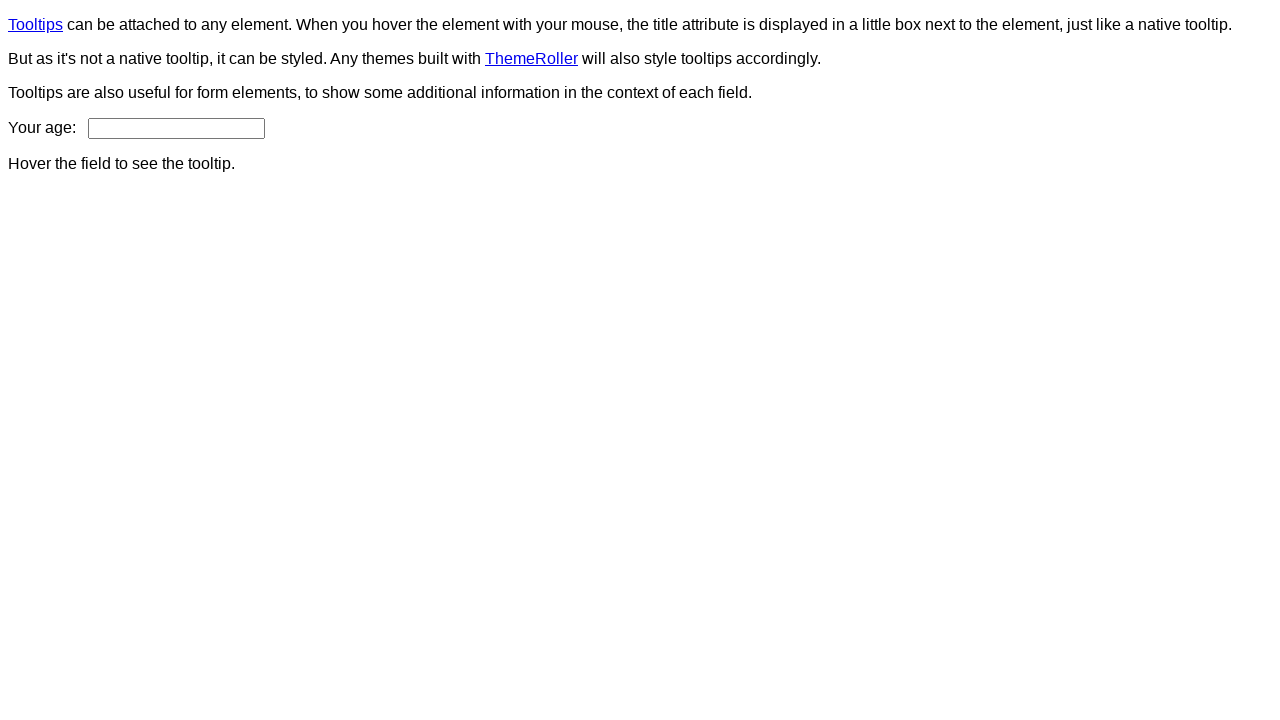

Hovered over age input field to trigger tooltip at (176, 128) on input#age
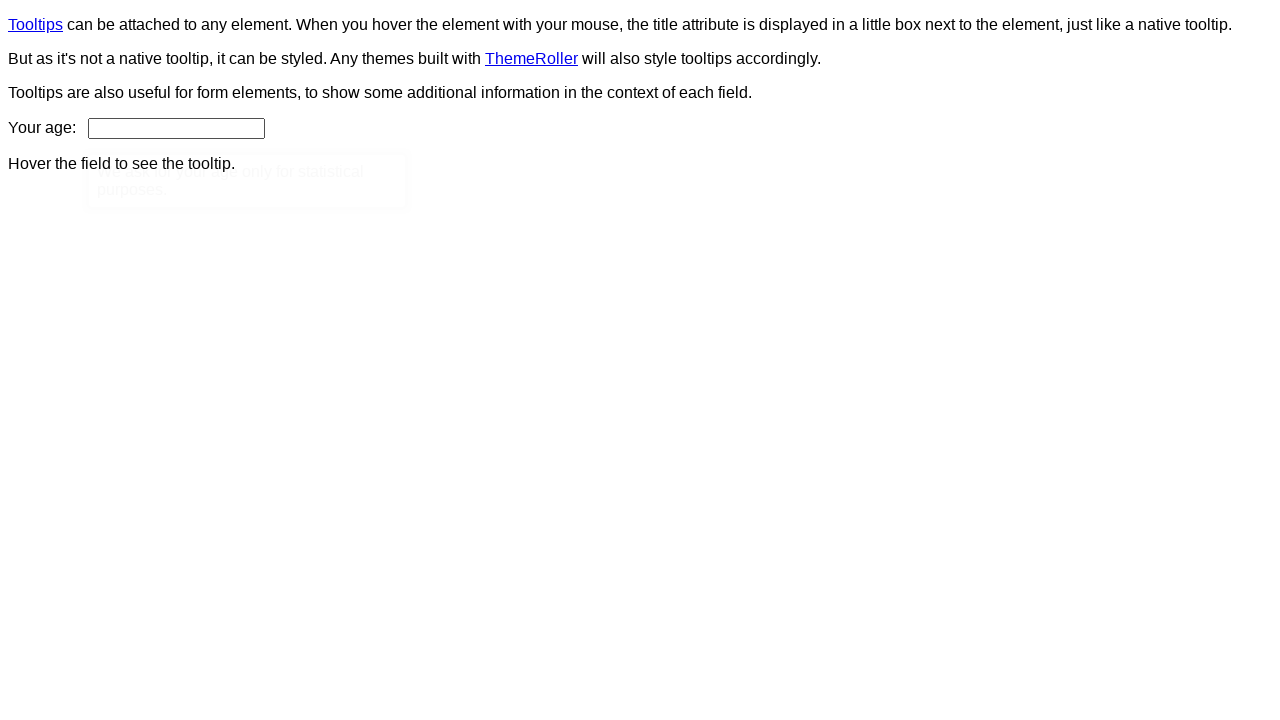

Tooltip content became visible
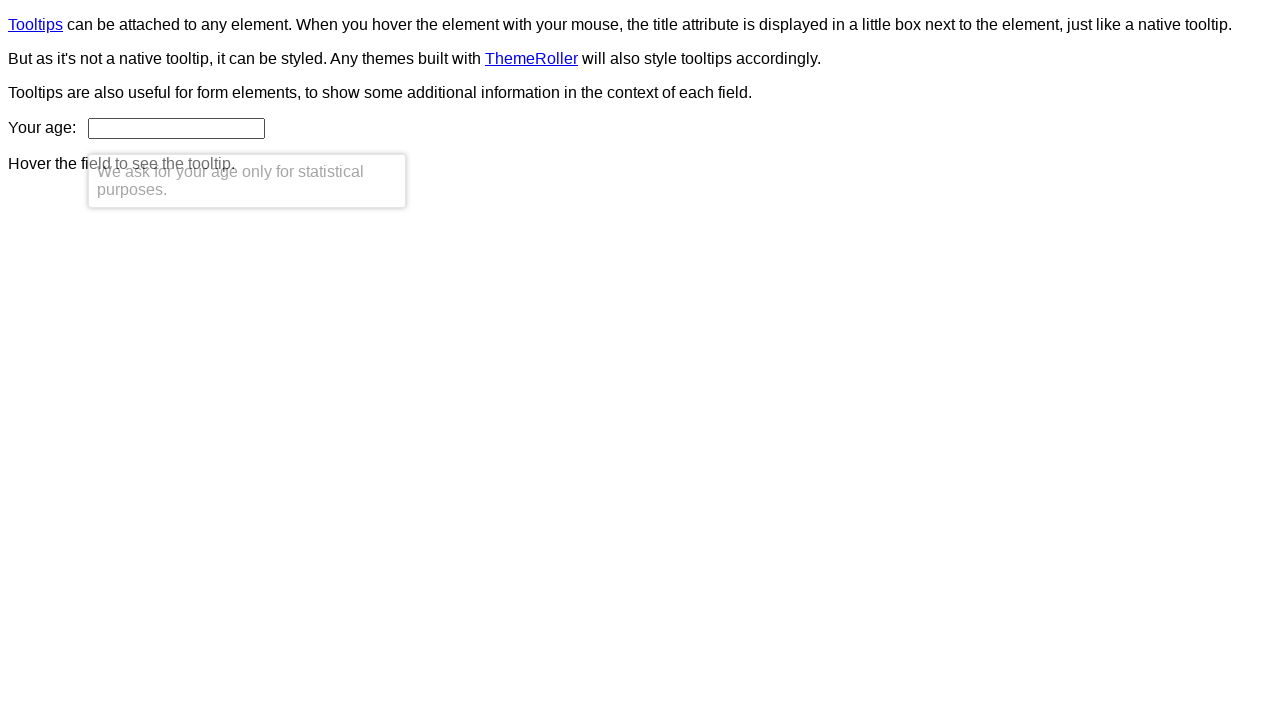

Verified tooltip text matches expected message: 'We ask for your age only for statistical purposes.'
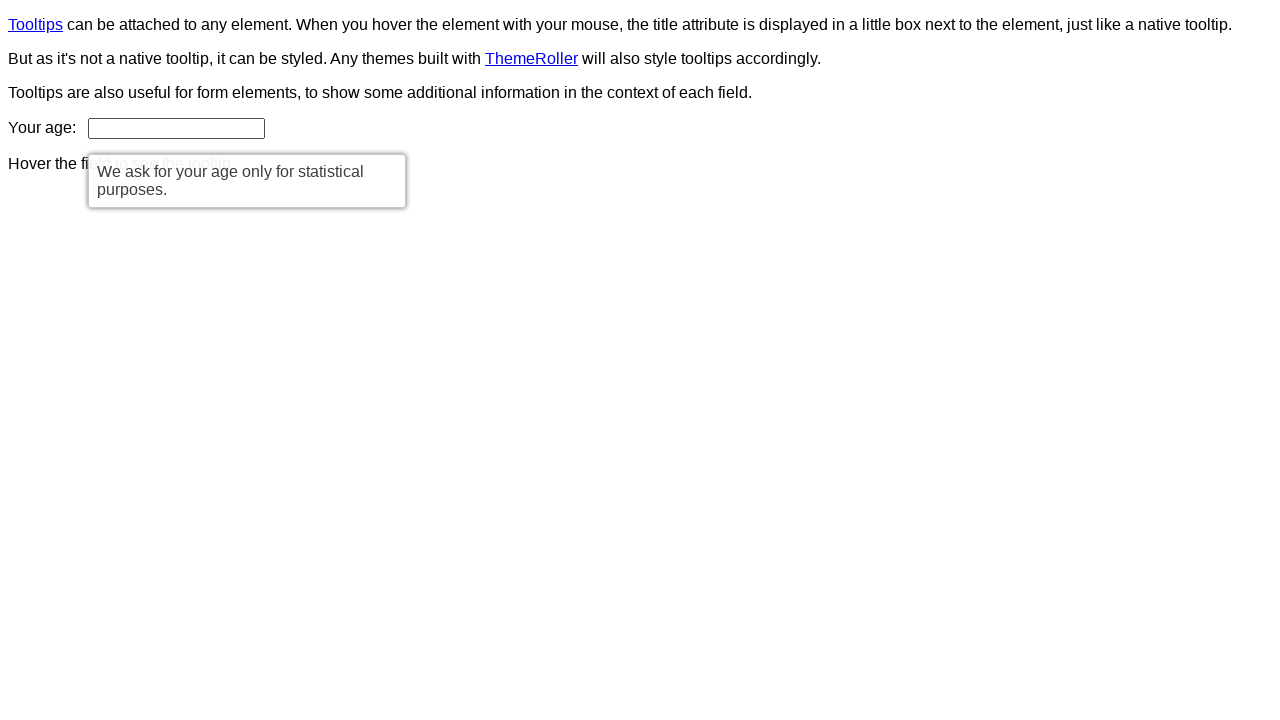

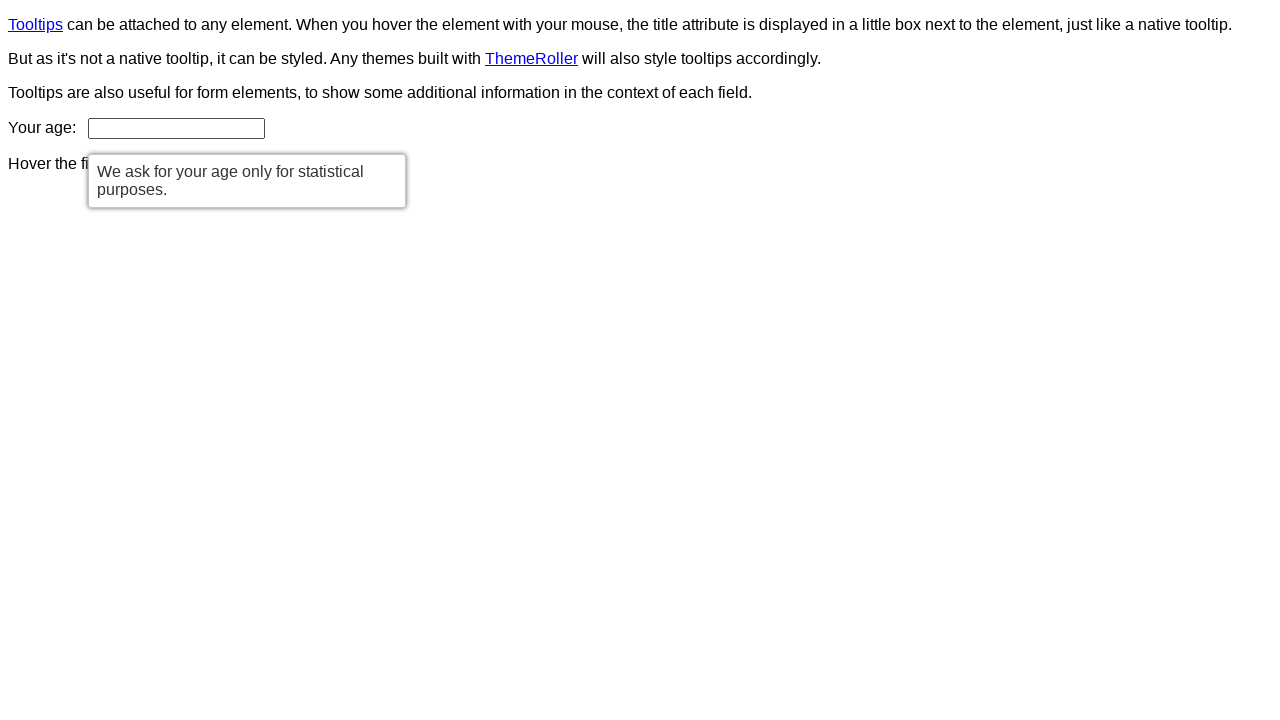